Tests various link types on a demo page - clicks links that open in new tabs/popups and clicks API status links (Created, No Content, Moved, Bad Request, Unauthorized, Forbidden, Not Found) to verify they display status messages.

Starting URL: https://demoqa.com/links

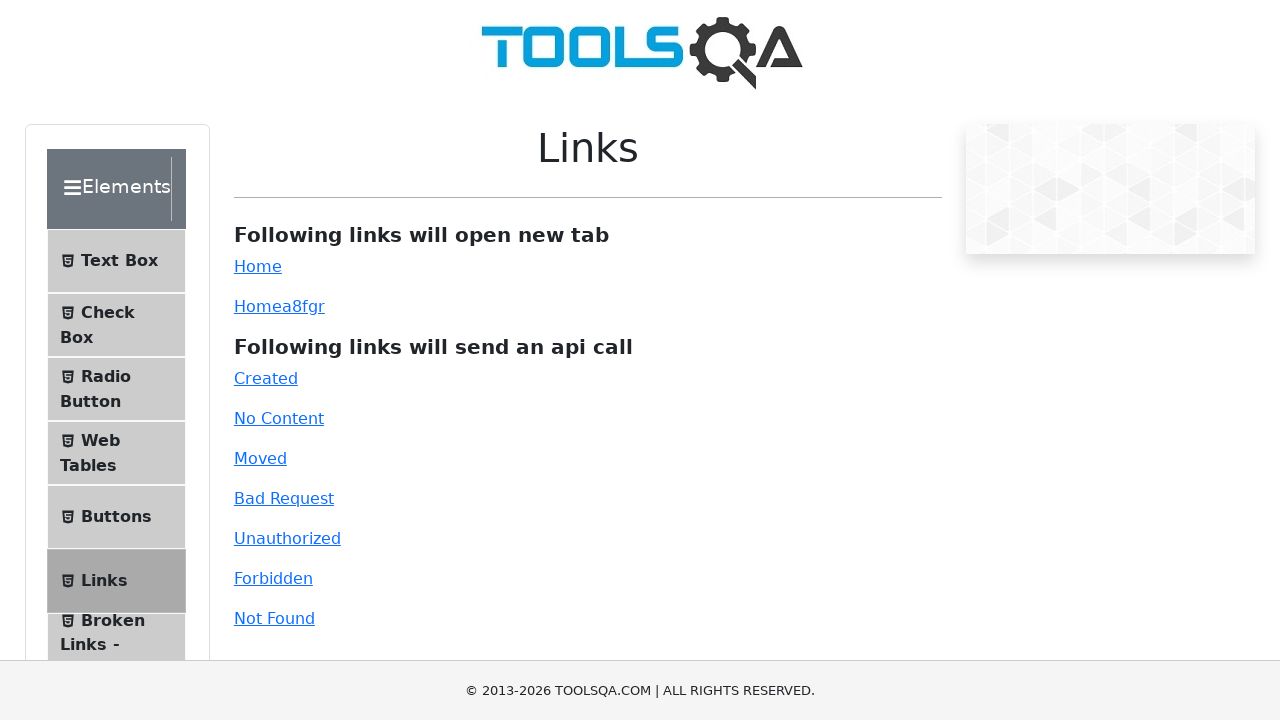

Clicked 'Home' link and popup opened at (258, 266) on internal:text="Home"s >> nth=0
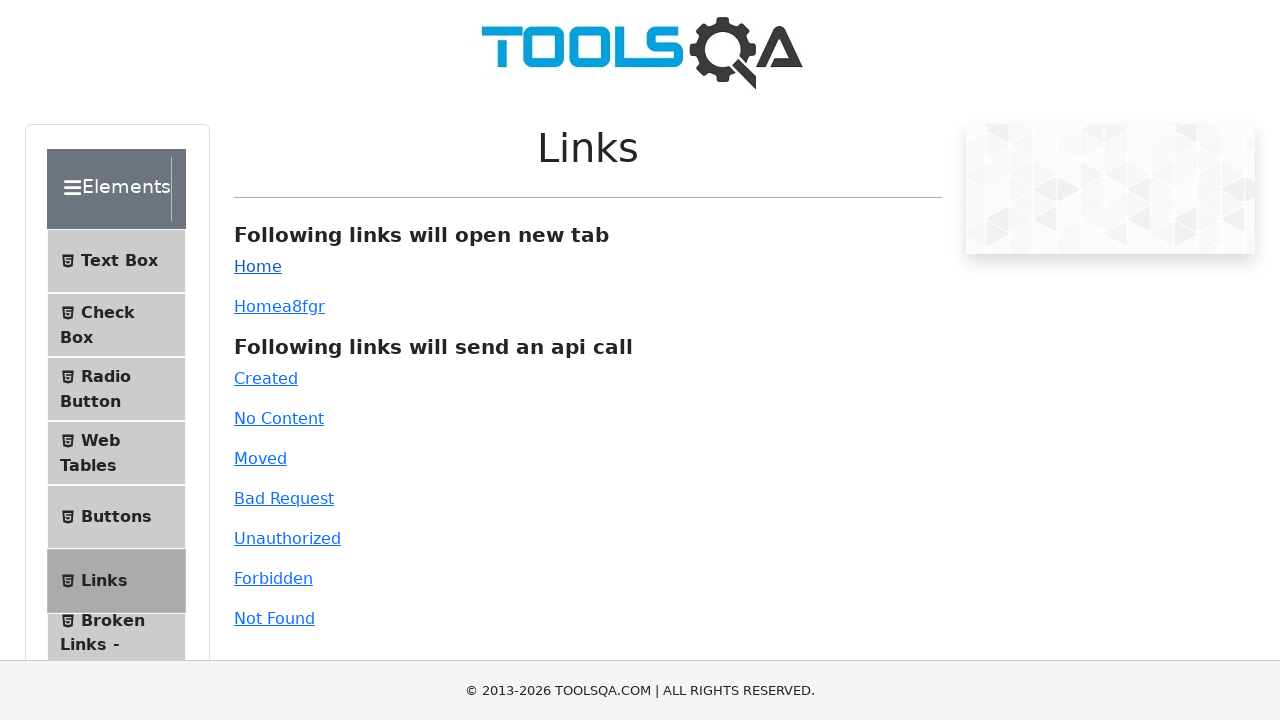

Popup page loaded completely
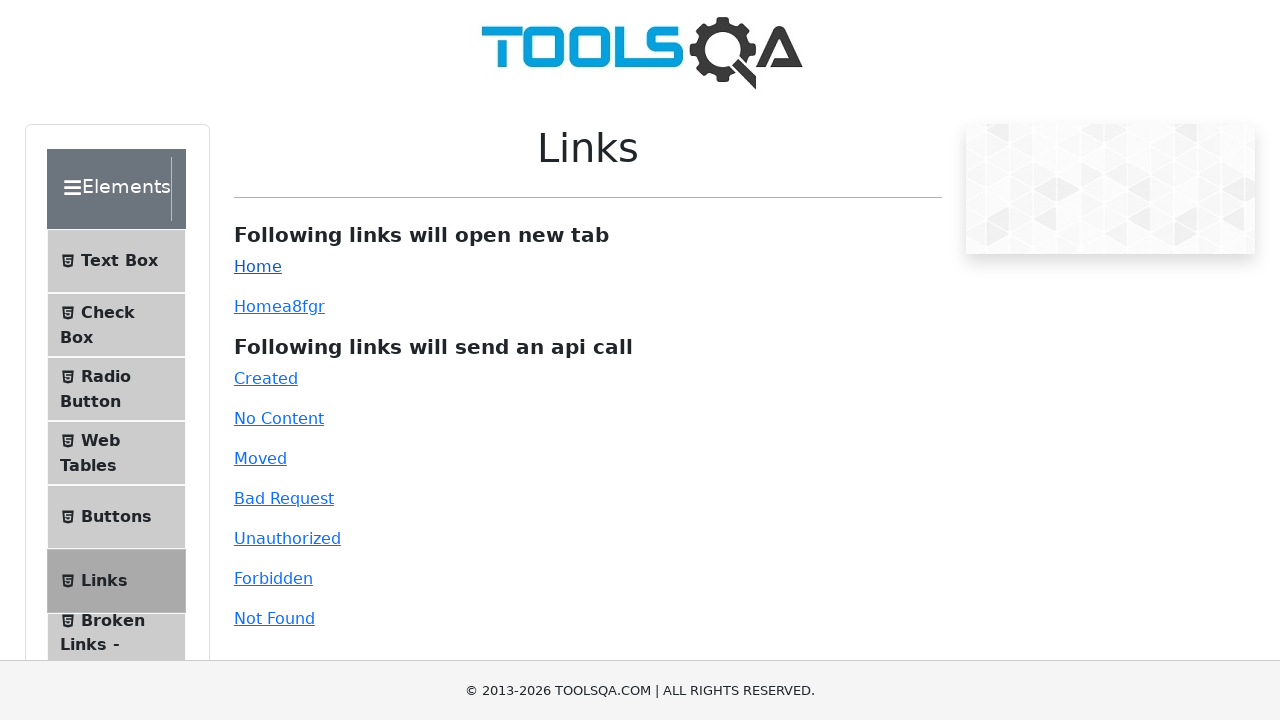

Closed first popup window
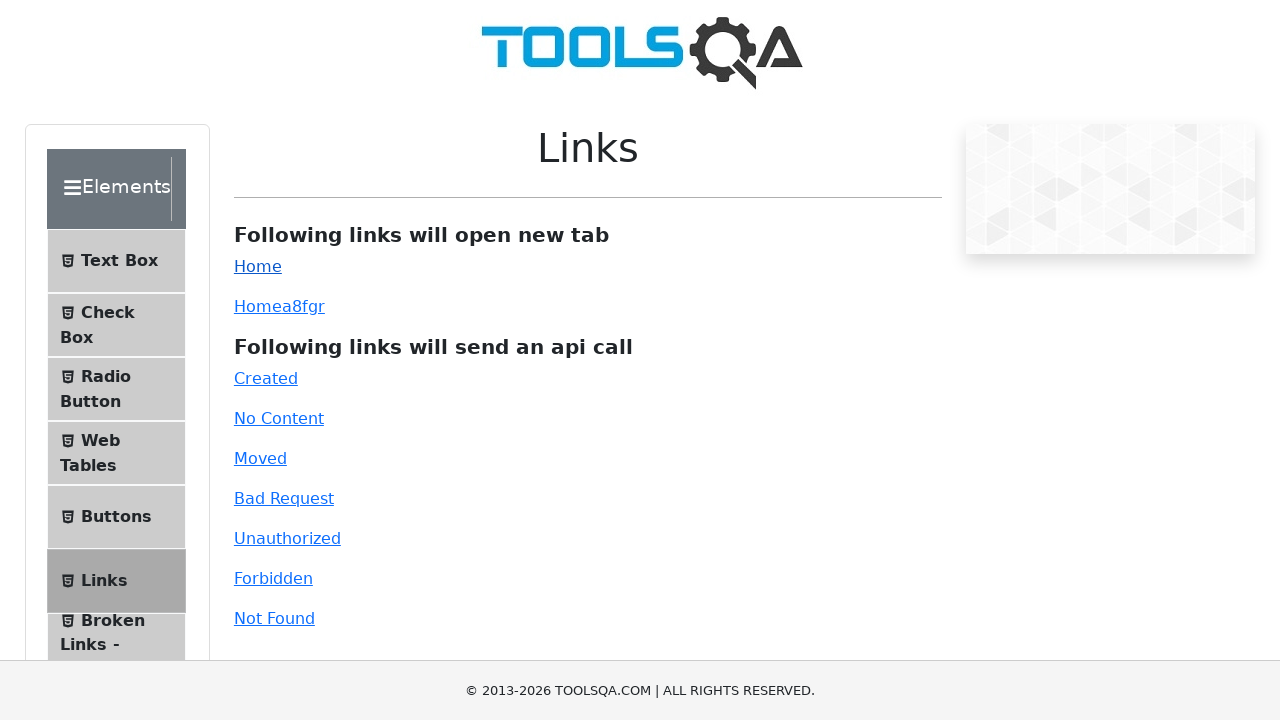

Clicked 'Home' dynamic link and popup opened at (258, 306) on internal:text="Home"i >> nth=1
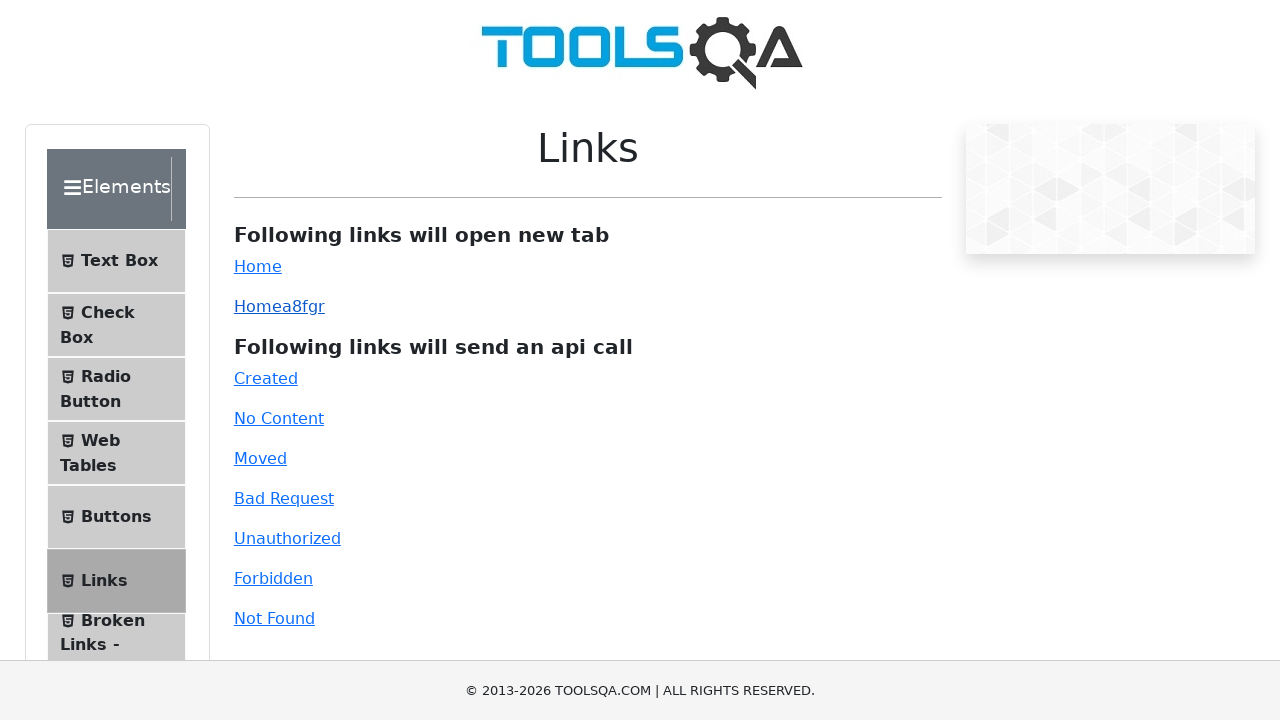

Dynamic link popup page loaded completely
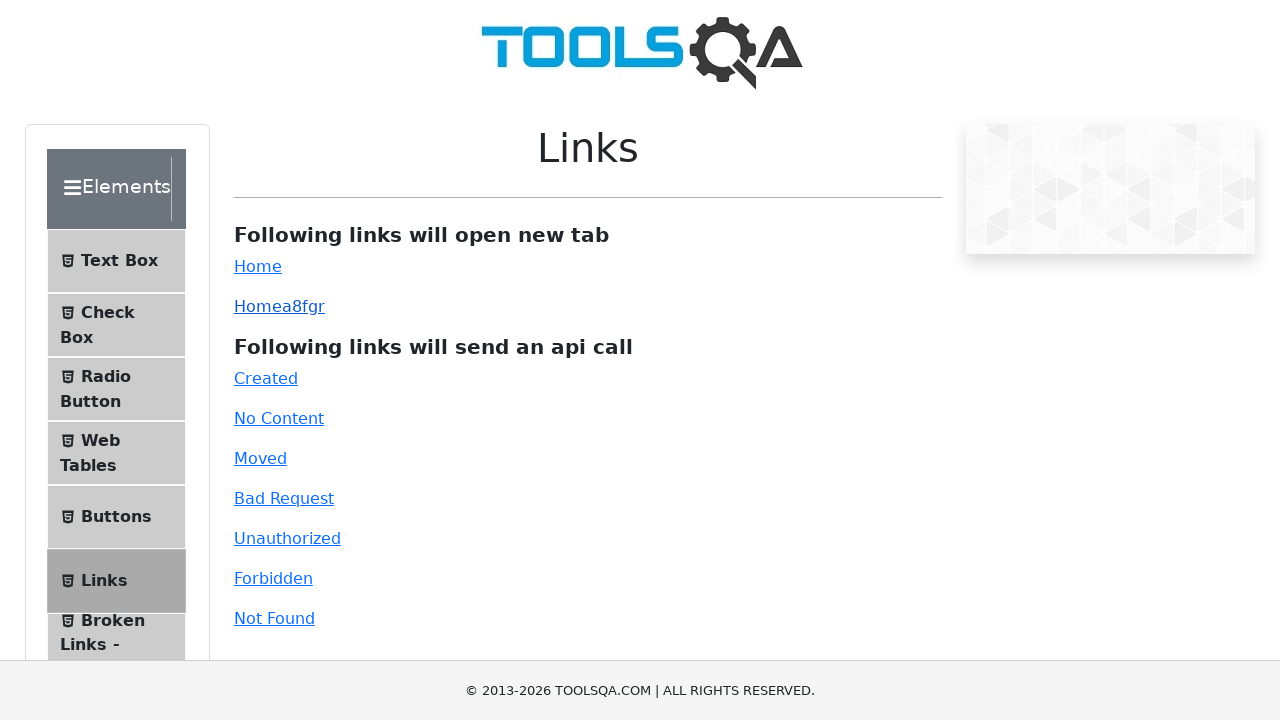

Closed second popup window
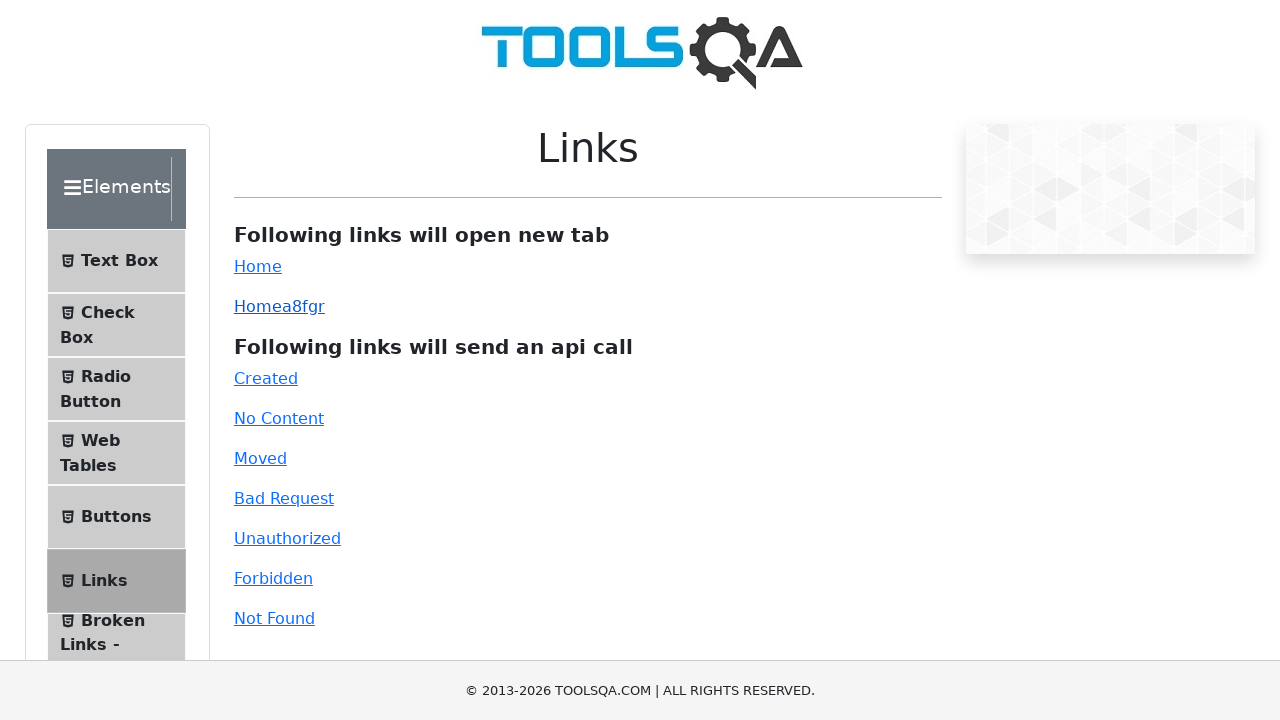

Clicked 'Created' status link at (266, 378) on internal:role=link[name="Created"i]
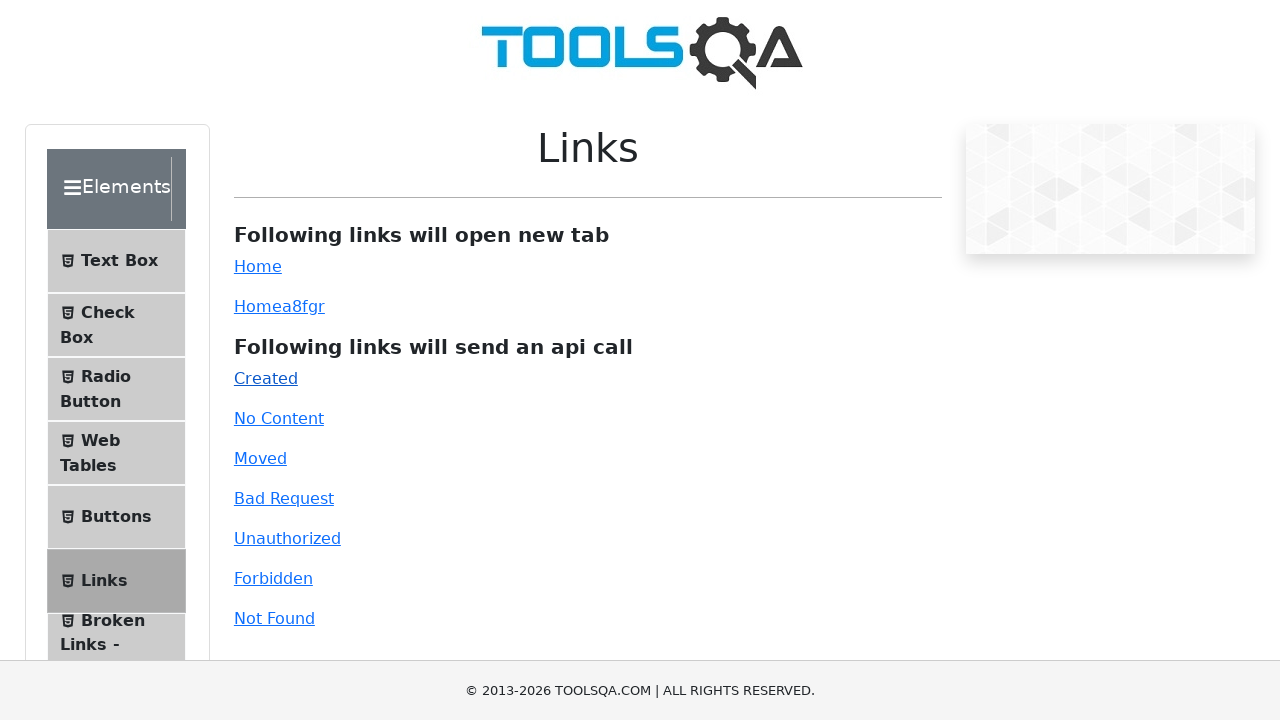

Status message appeared for 'Created'
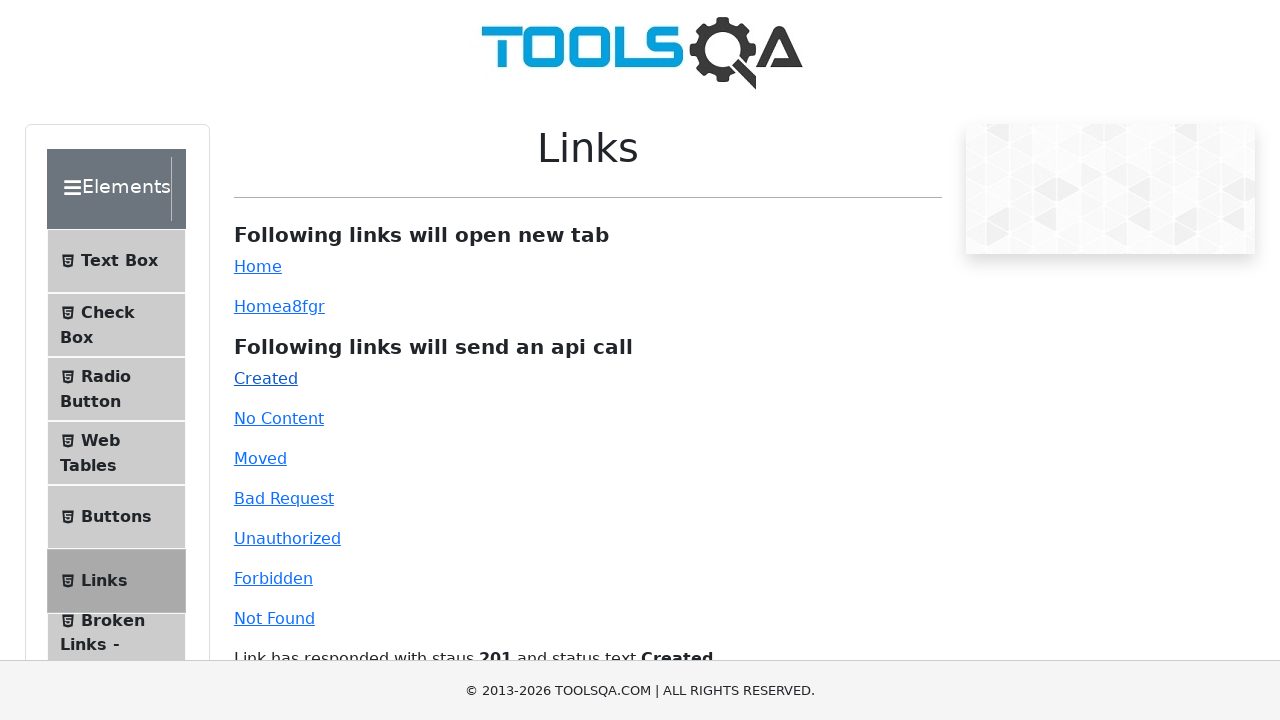

Waited for response to fully update for 'Created'
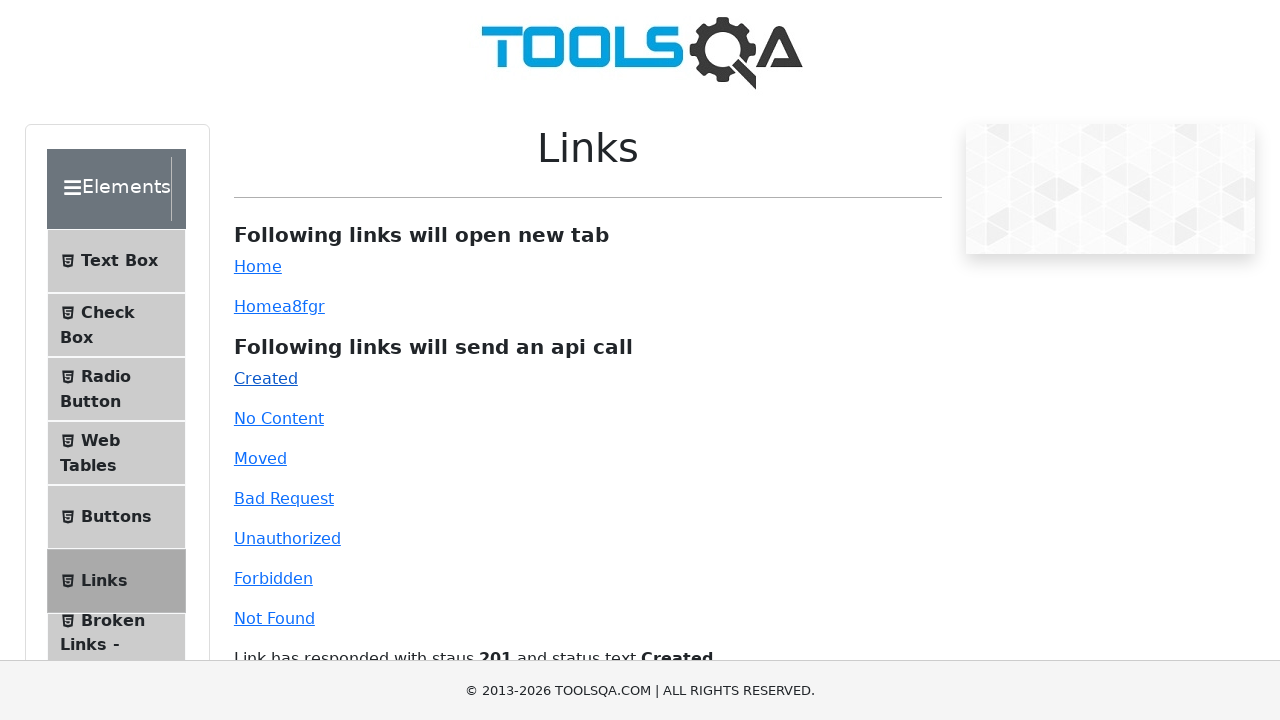

Clicked 'No Content' status link at (279, 418) on internal:role=link[name="No Content"i]
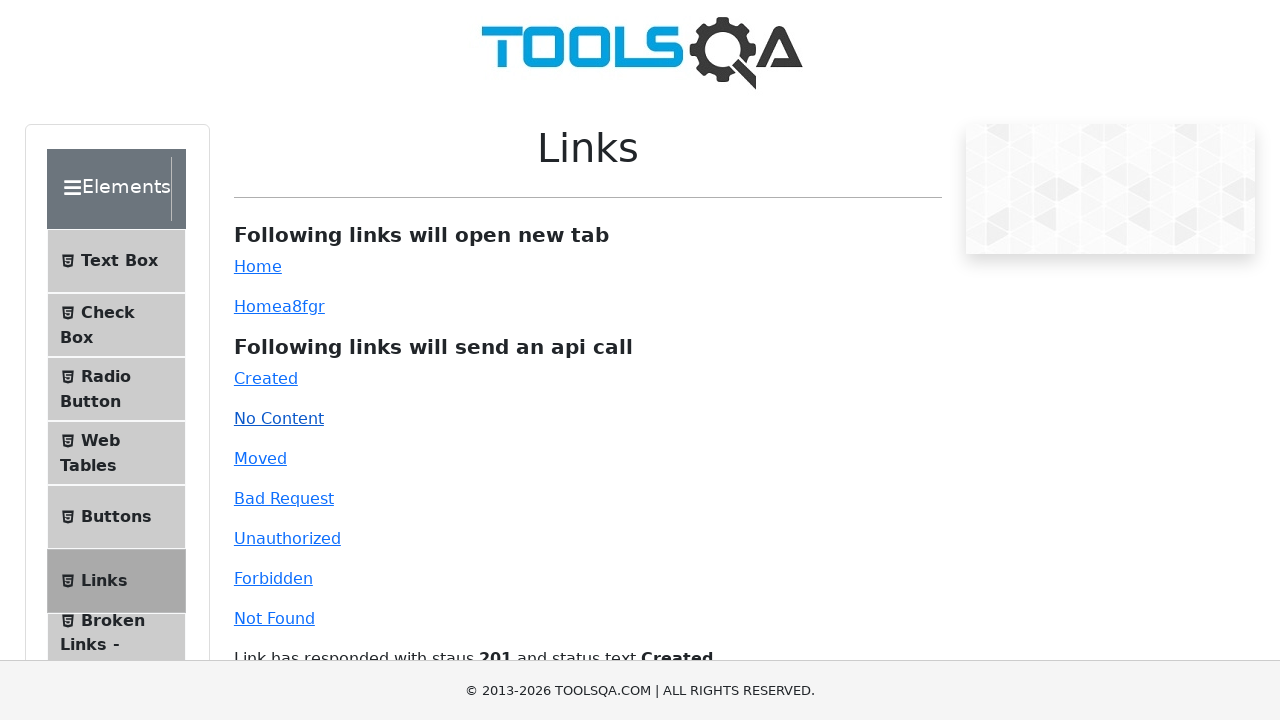

Status message appeared for 'No Content'
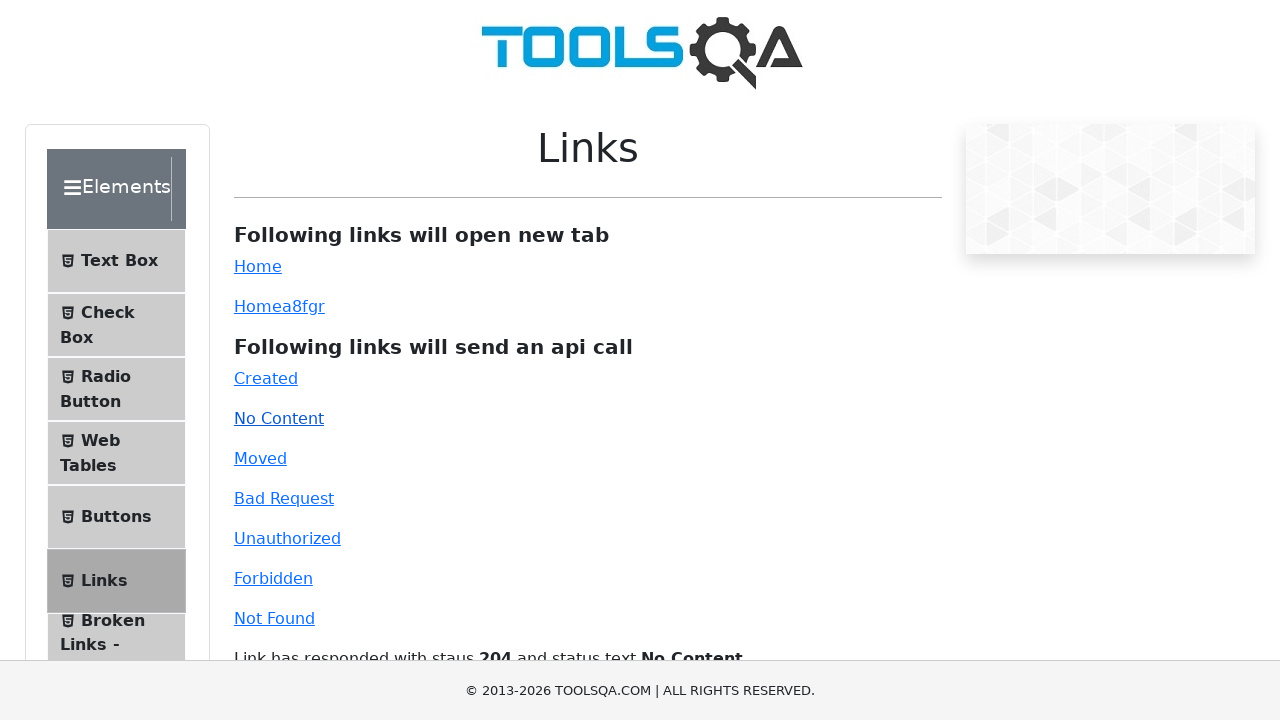

Waited for response to fully update for 'No Content'
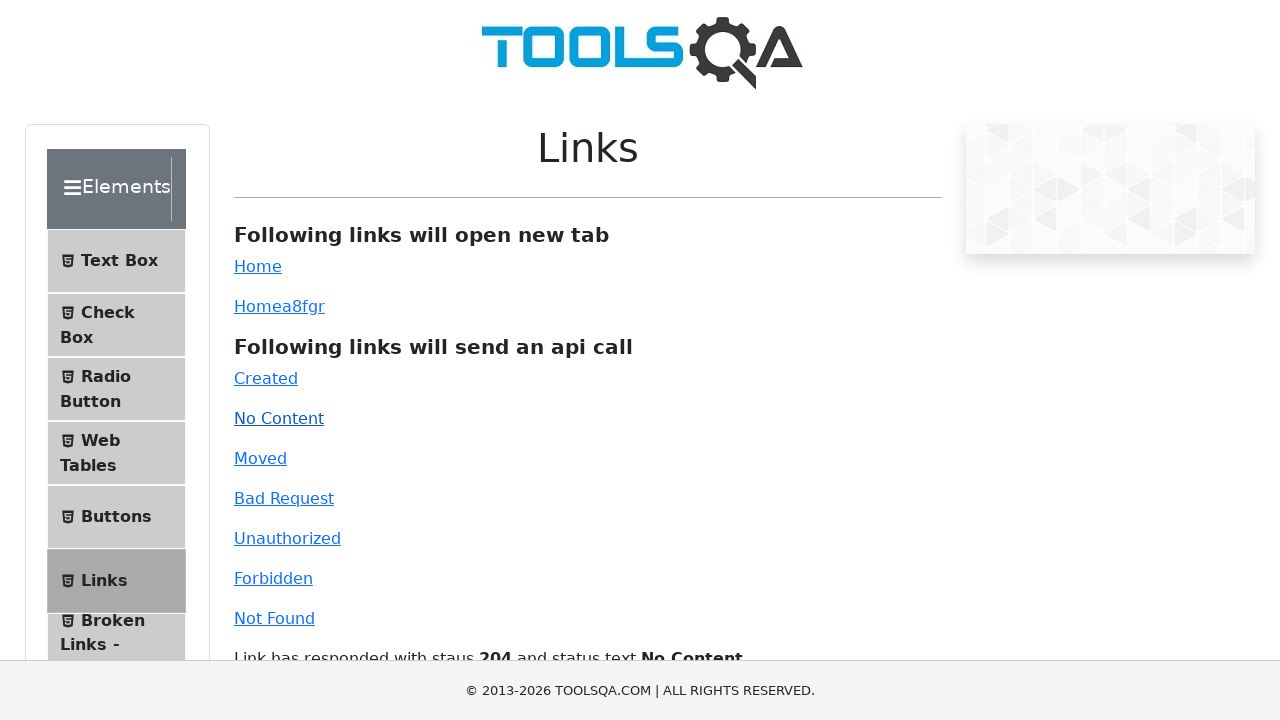

Clicked 'Moved' status link at (260, 458) on internal:role=link[name="Moved"i]
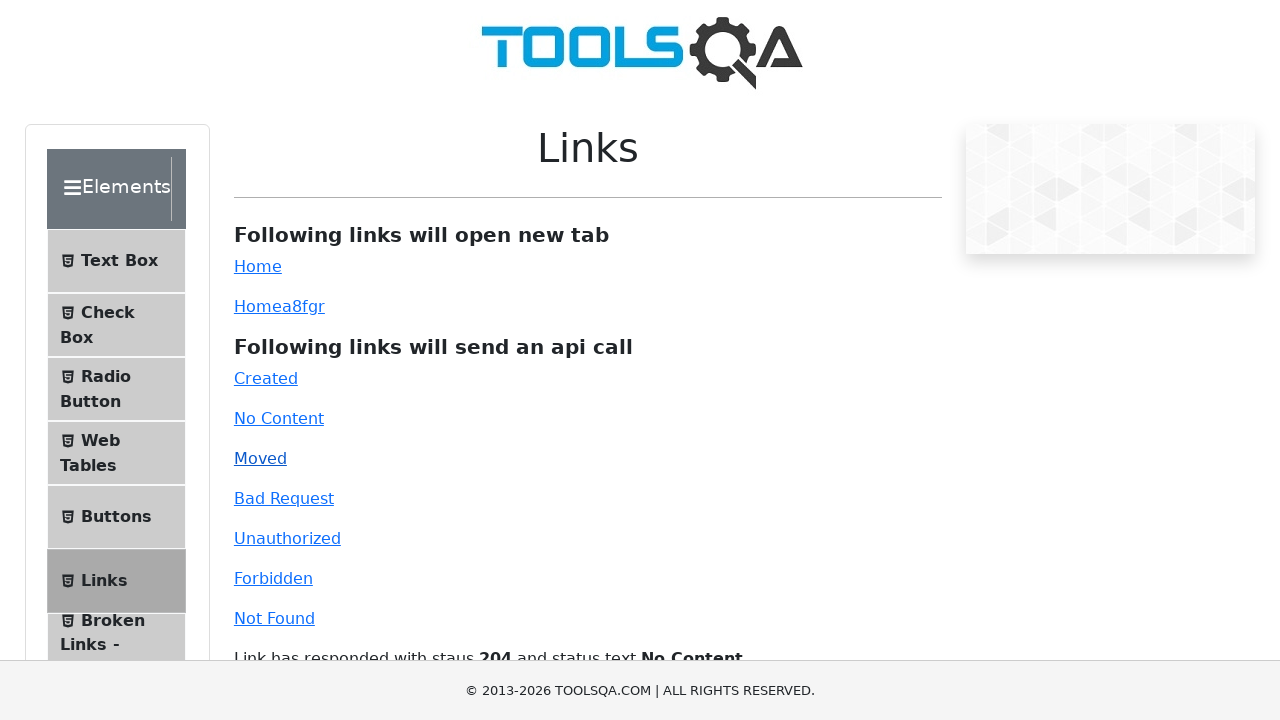

Status message appeared for 'Moved'
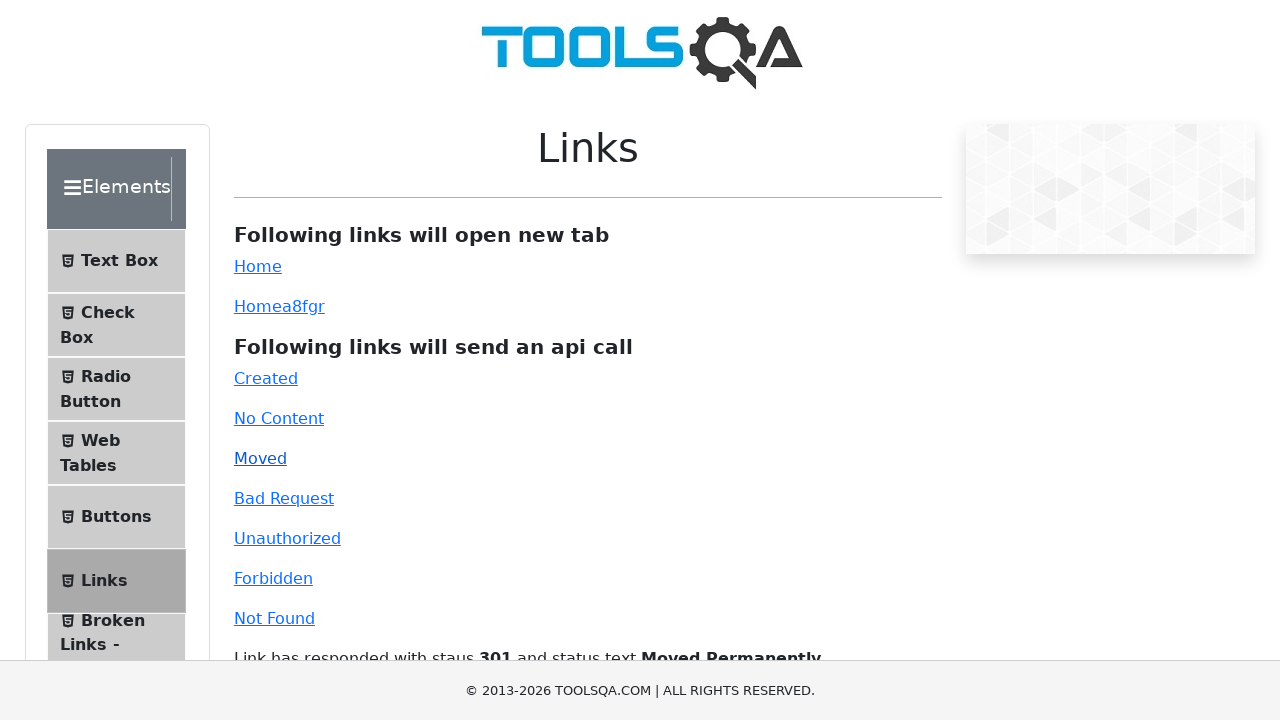

Waited for response to fully update for 'Moved'
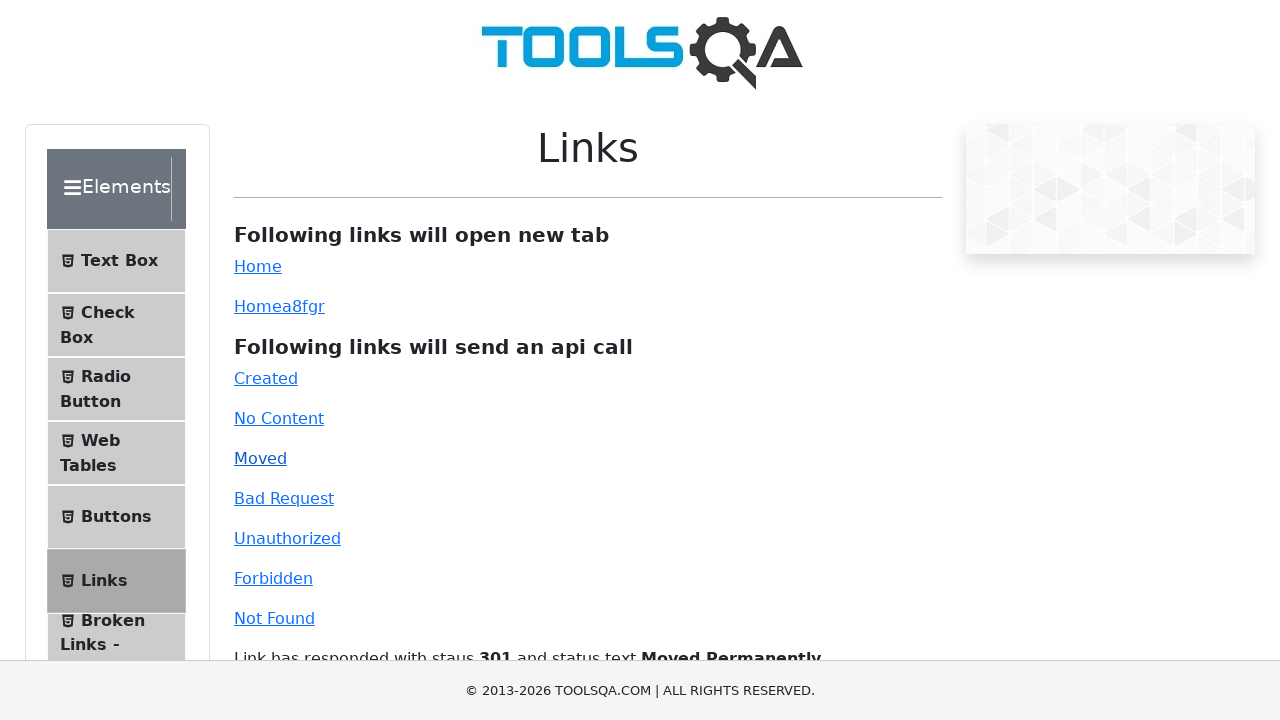

Clicked 'Bad Request' status link at (284, 498) on internal:role=link[name="Bad Request"i]
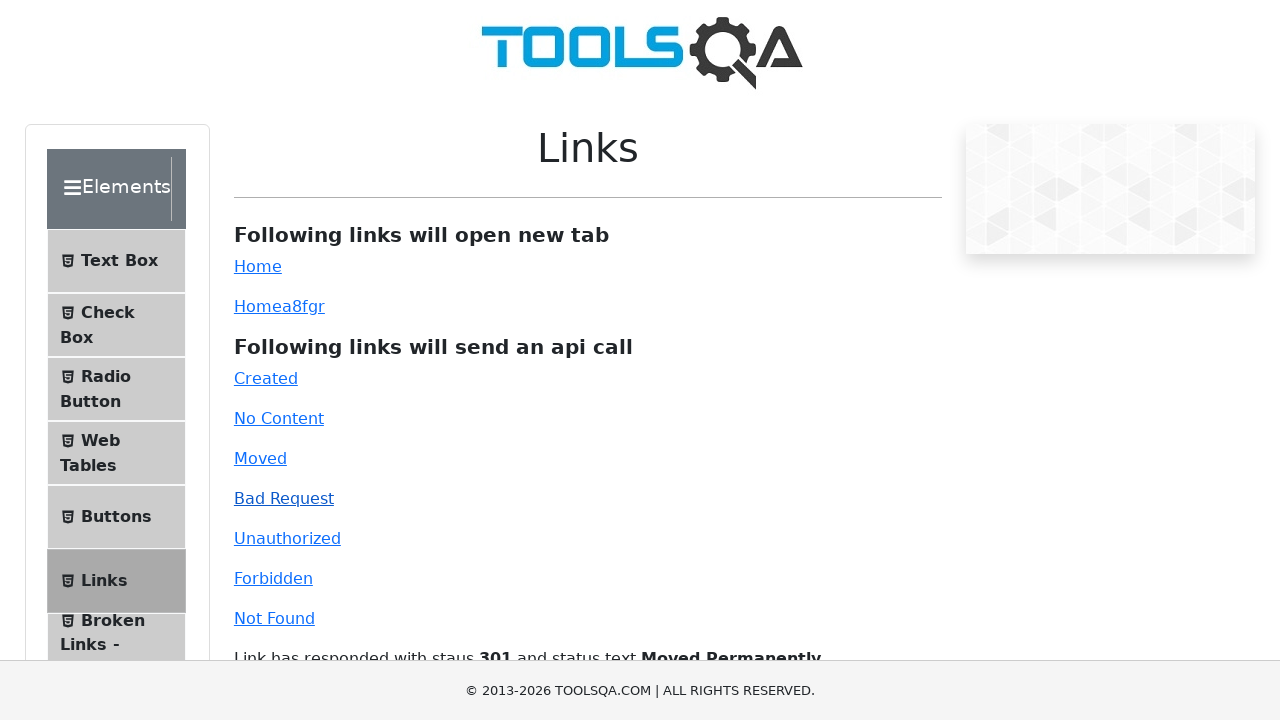

Status message appeared for 'Bad Request'
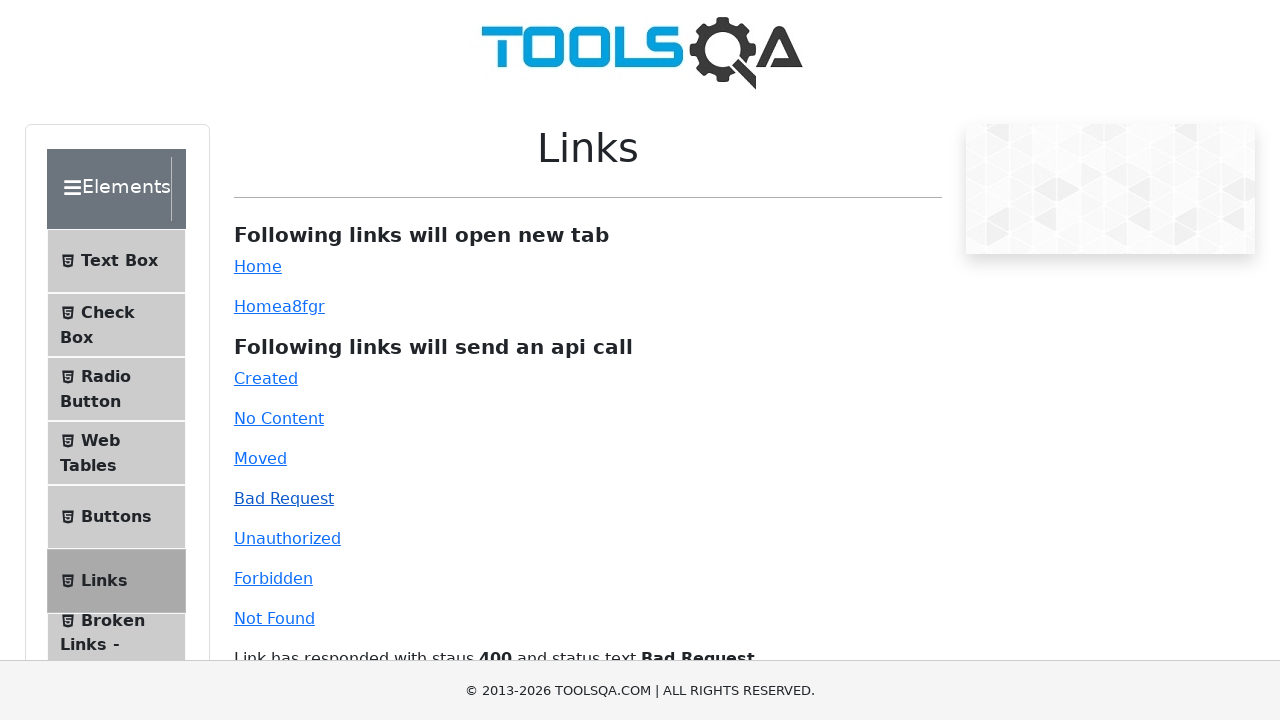

Waited for response to fully update for 'Bad Request'
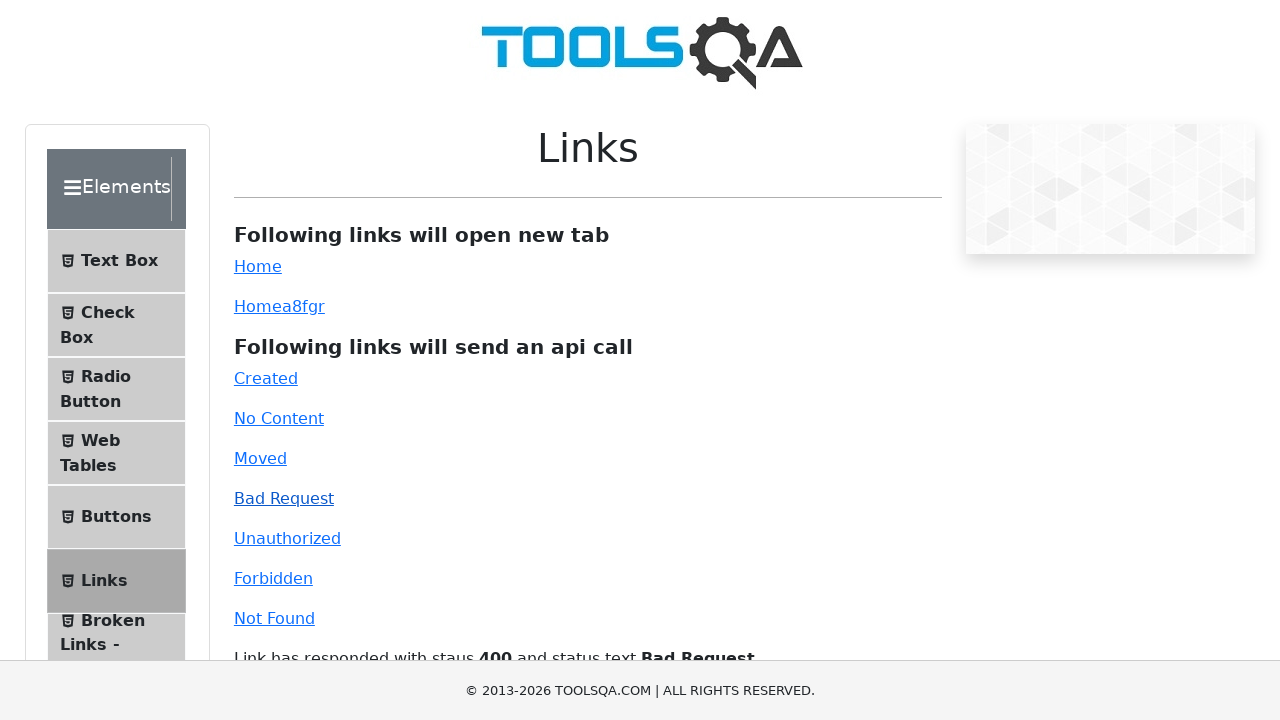

Clicked 'Unauthorized' status link at (287, 538) on internal:role=link[name="Unauthorized"i]
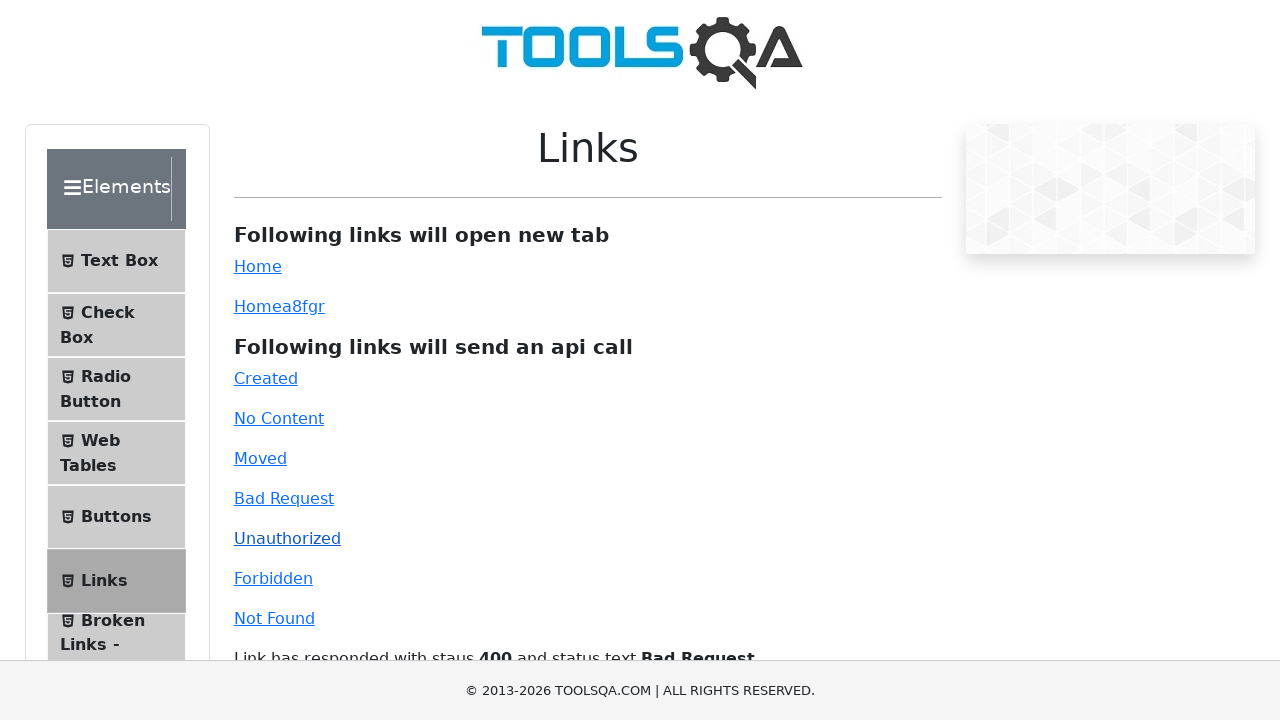

Status message appeared for 'Unauthorized'
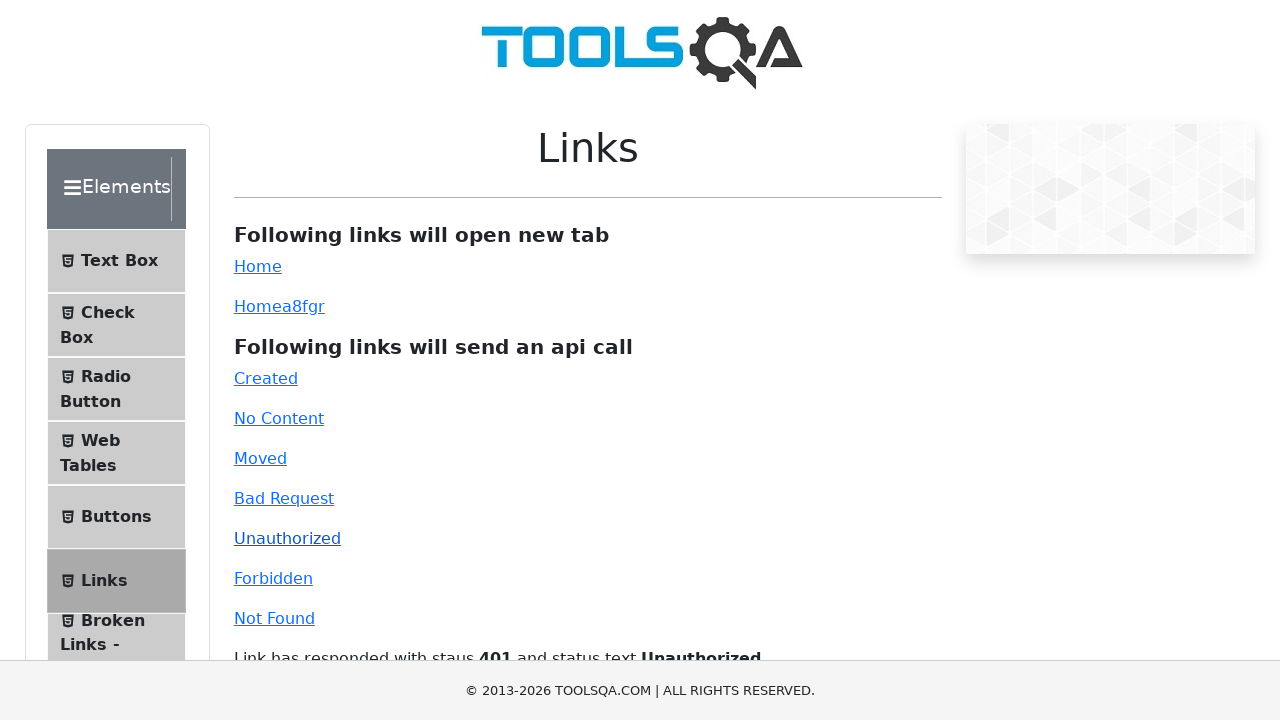

Waited for response to fully update for 'Unauthorized'
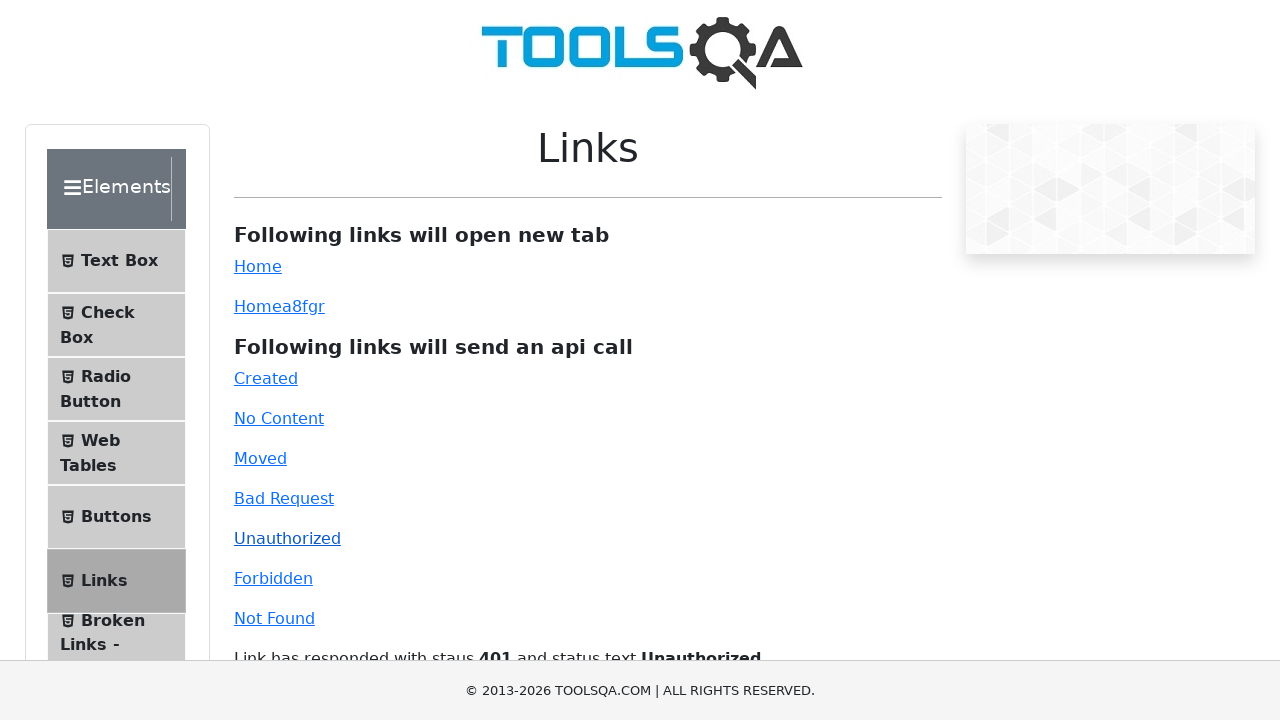

Clicked 'Forbidden' status link at (273, 578) on internal:role=link[name="Forbidden"i]
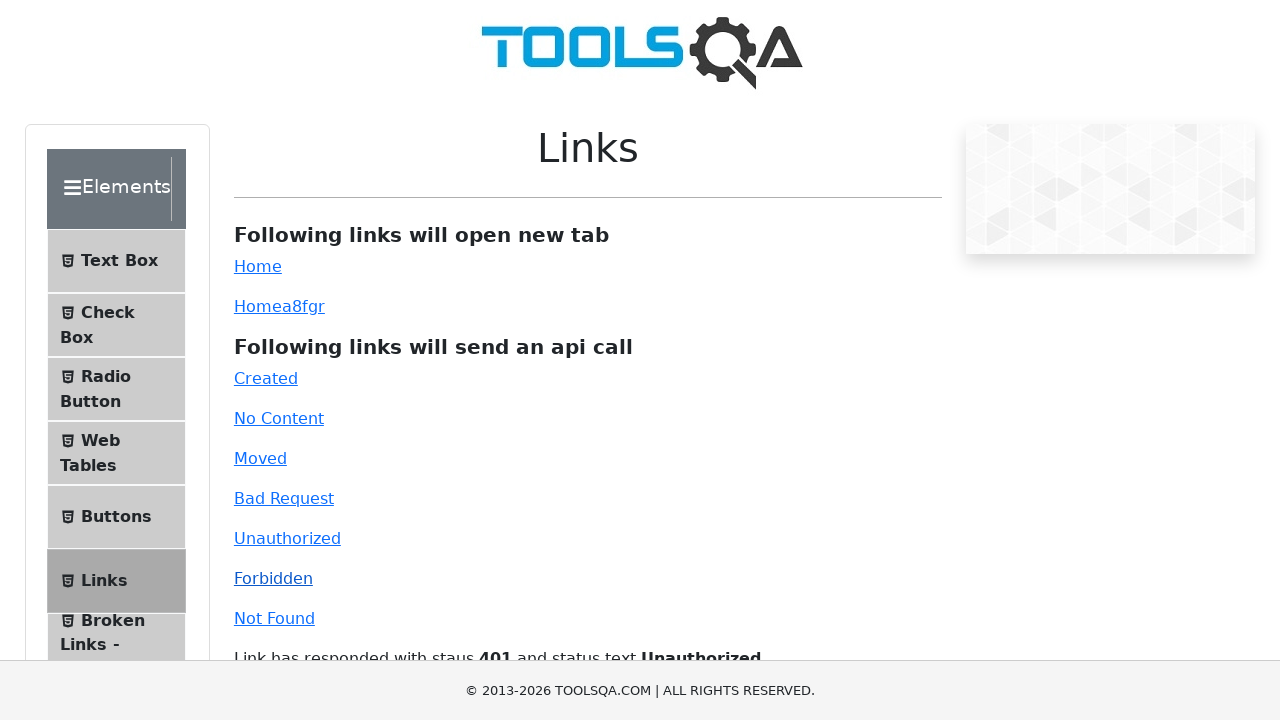

Status message appeared for 'Forbidden'
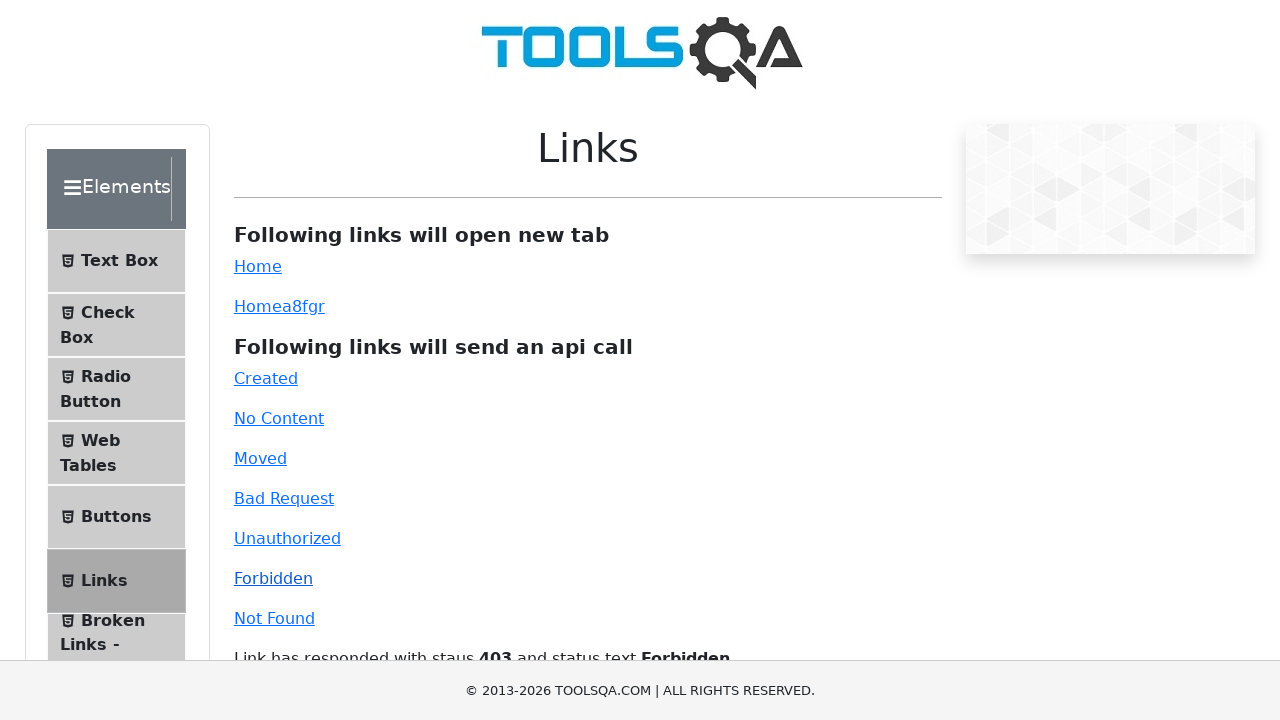

Waited for response to fully update for 'Forbidden'
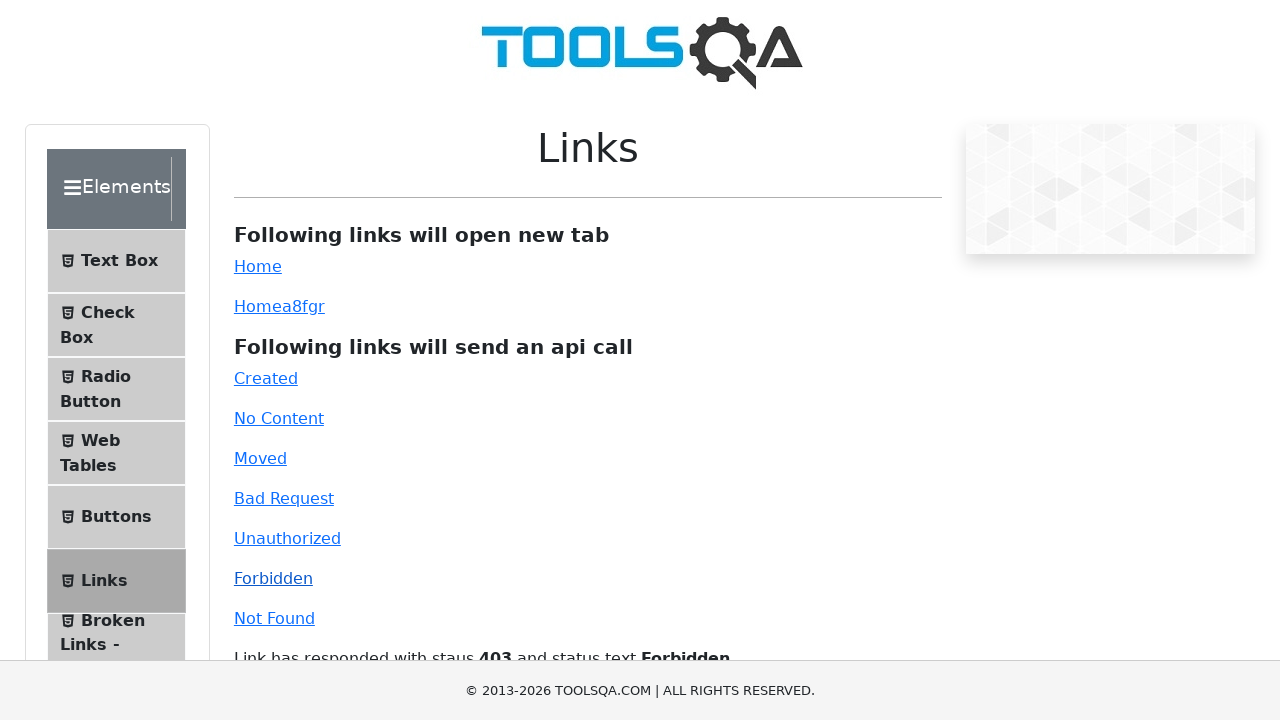

Clicked 'Not Found' status link at (274, 618) on internal:role=link[name="Not Found"i]
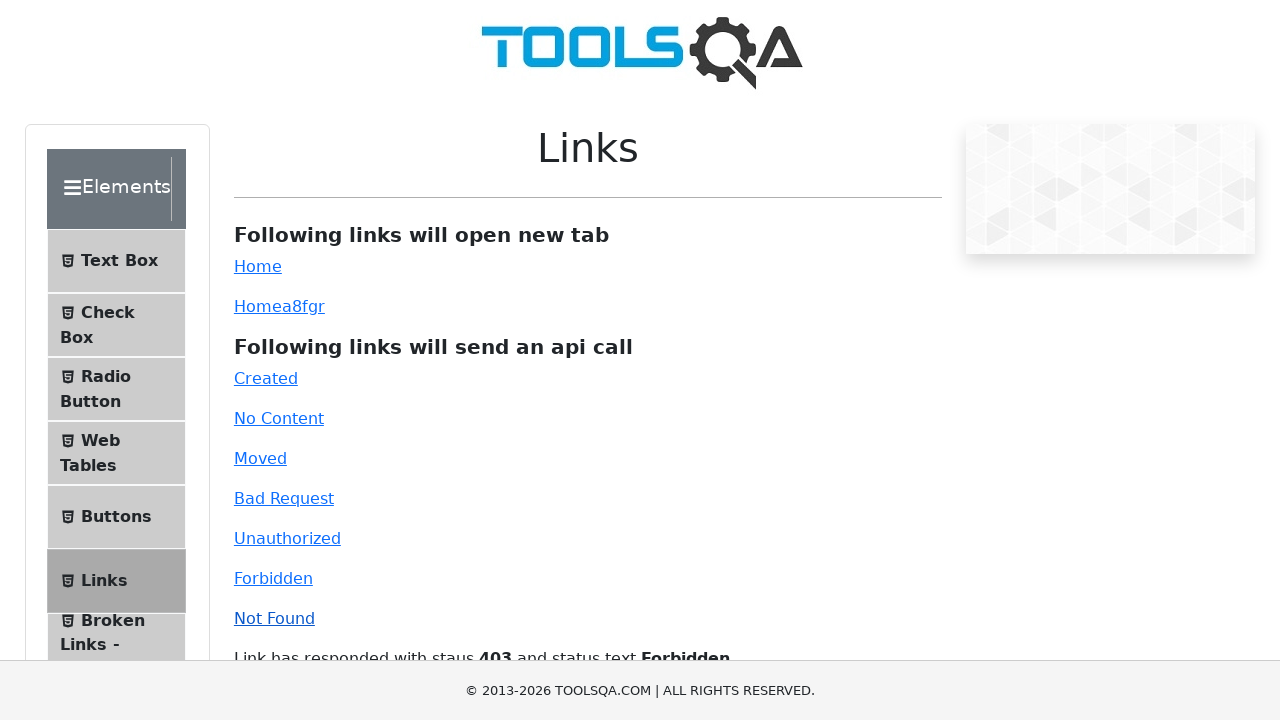

Status message appeared for 'Not Found'
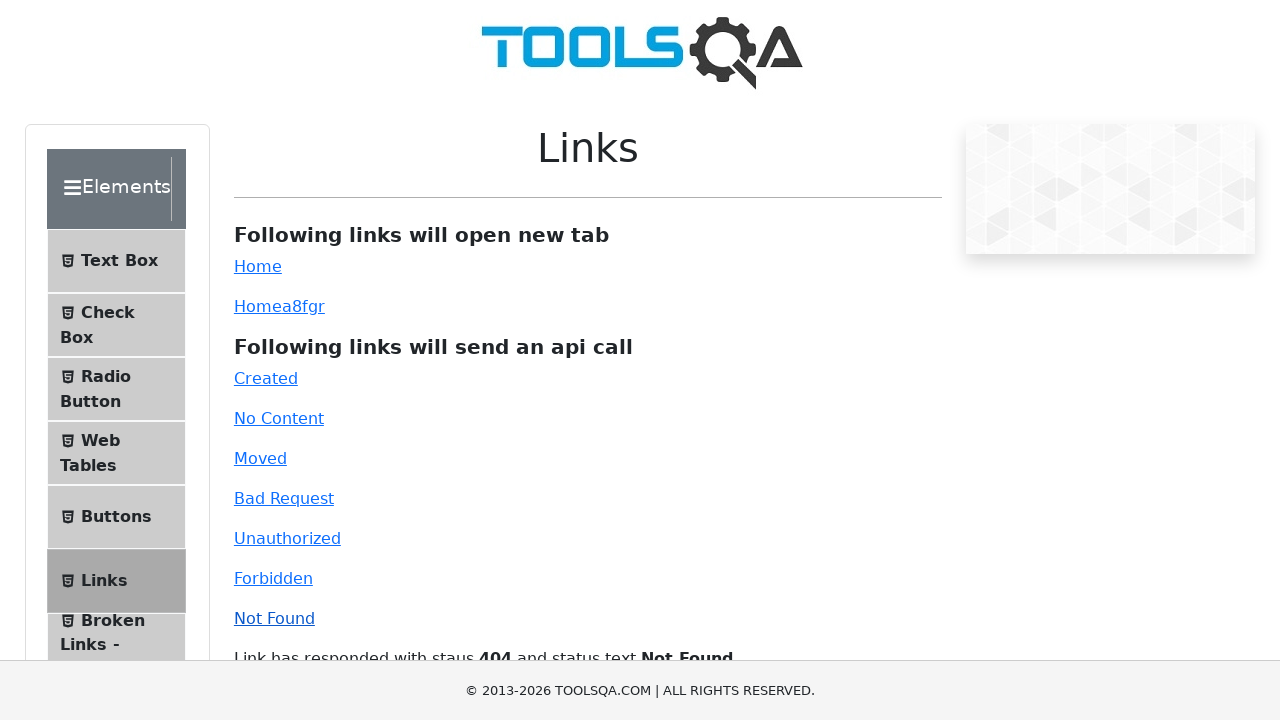

Waited for response to fully update for 'Not Found'
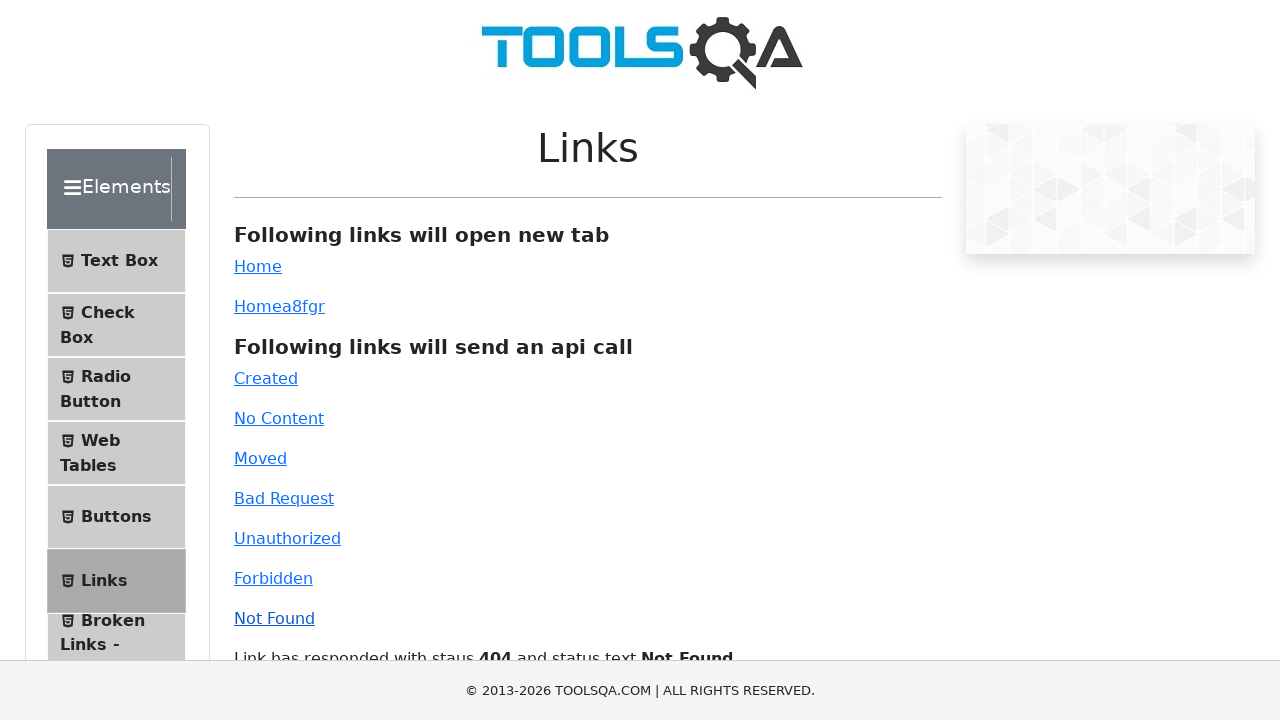

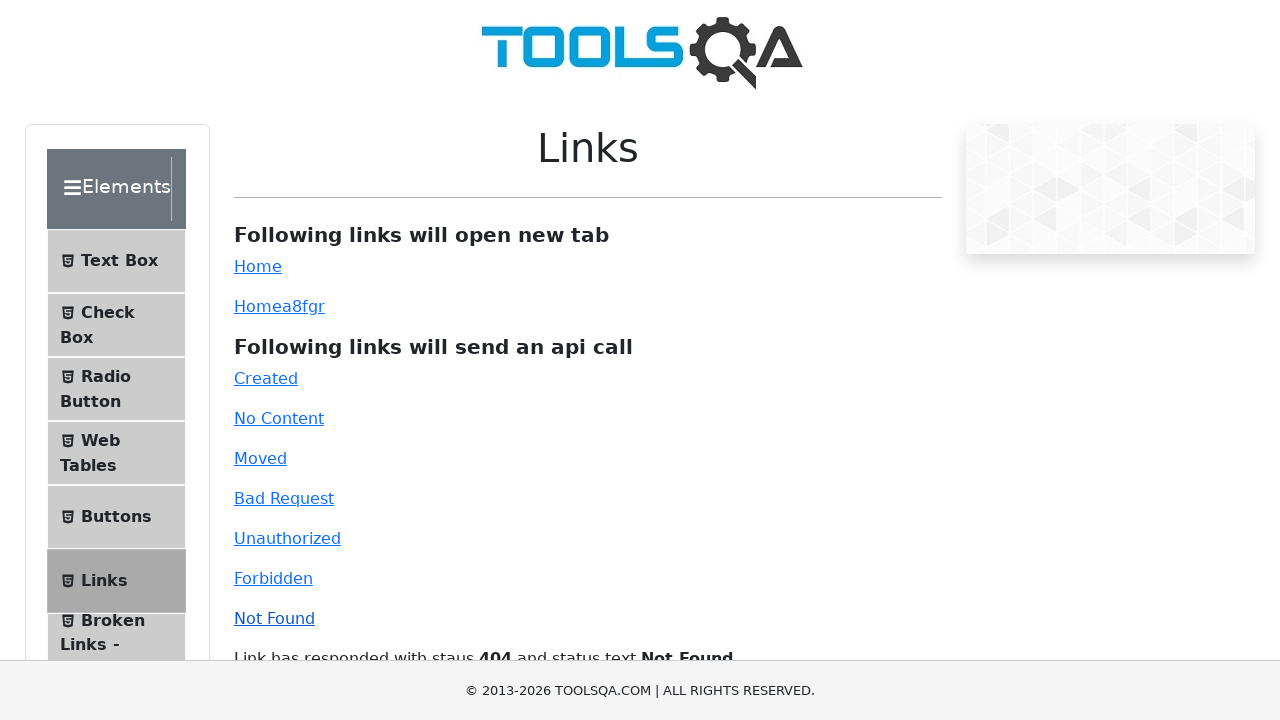